Tests checking and unchecking the toggle all checkbox to mark and unmark all items

Starting URL: https://demo.playwright.dev/todomvc

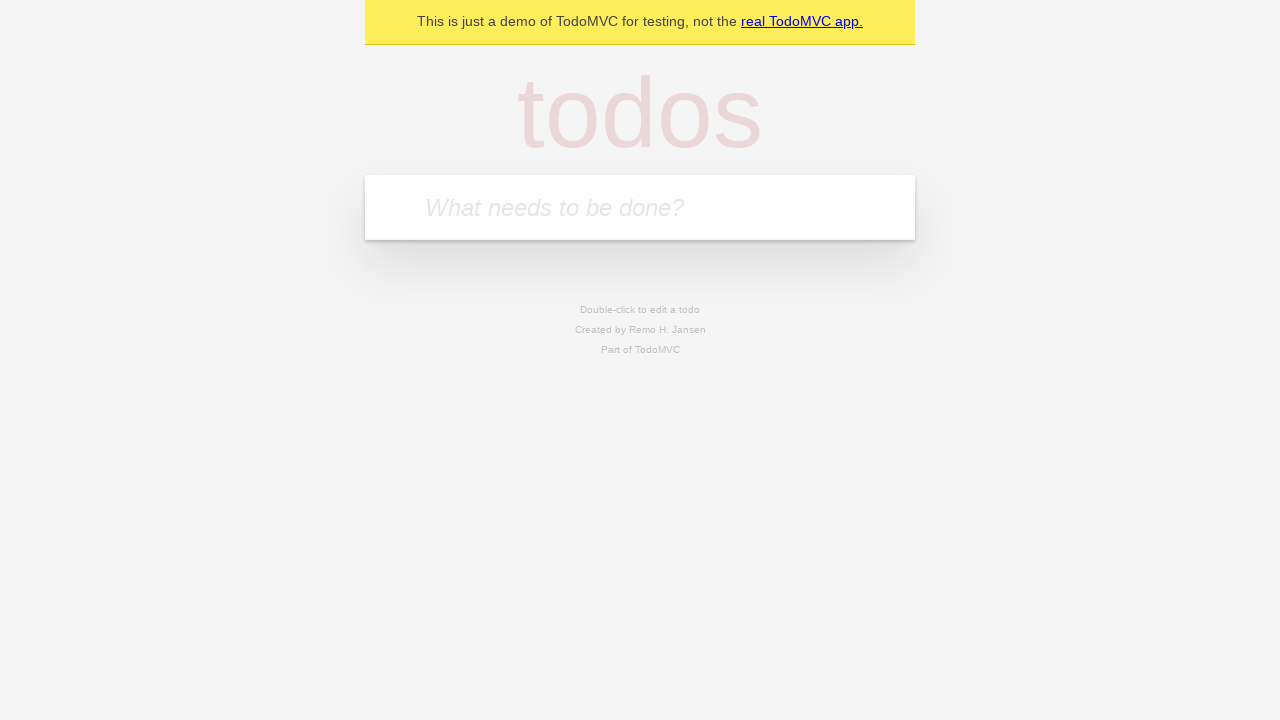

Filled new todo input with 'buy some cheese' on internal:attr=[placeholder="What needs to be done?"i]
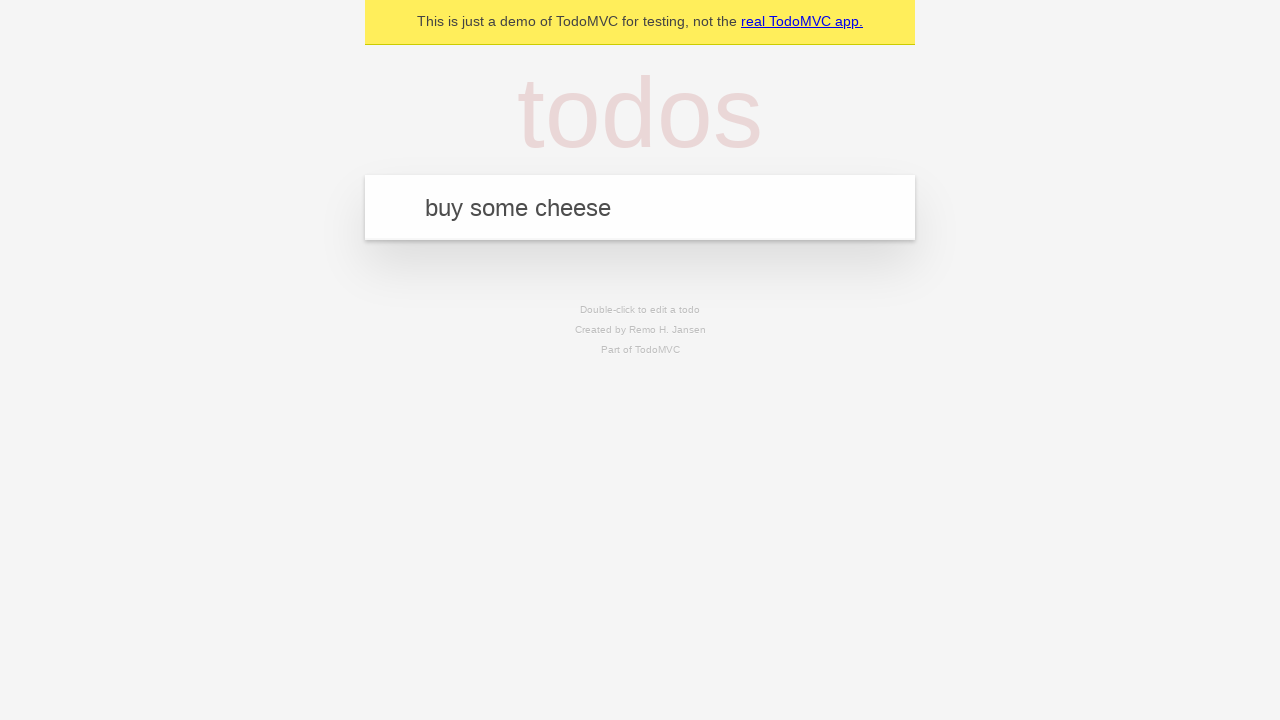

Pressed Enter to add 'buy some cheese' to the todo list on internal:attr=[placeholder="What needs to be done?"i]
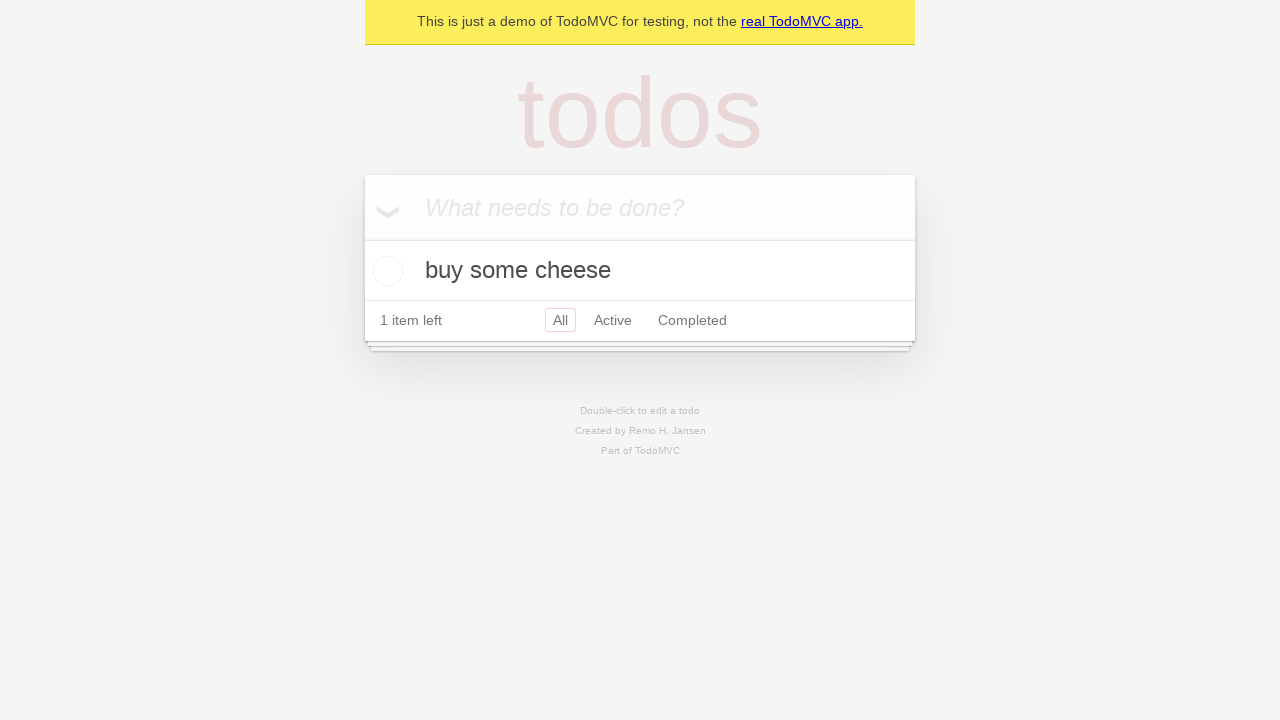

Filled new todo input with 'feed the cat' on internal:attr=[placeholder="What needs to be done?"i]
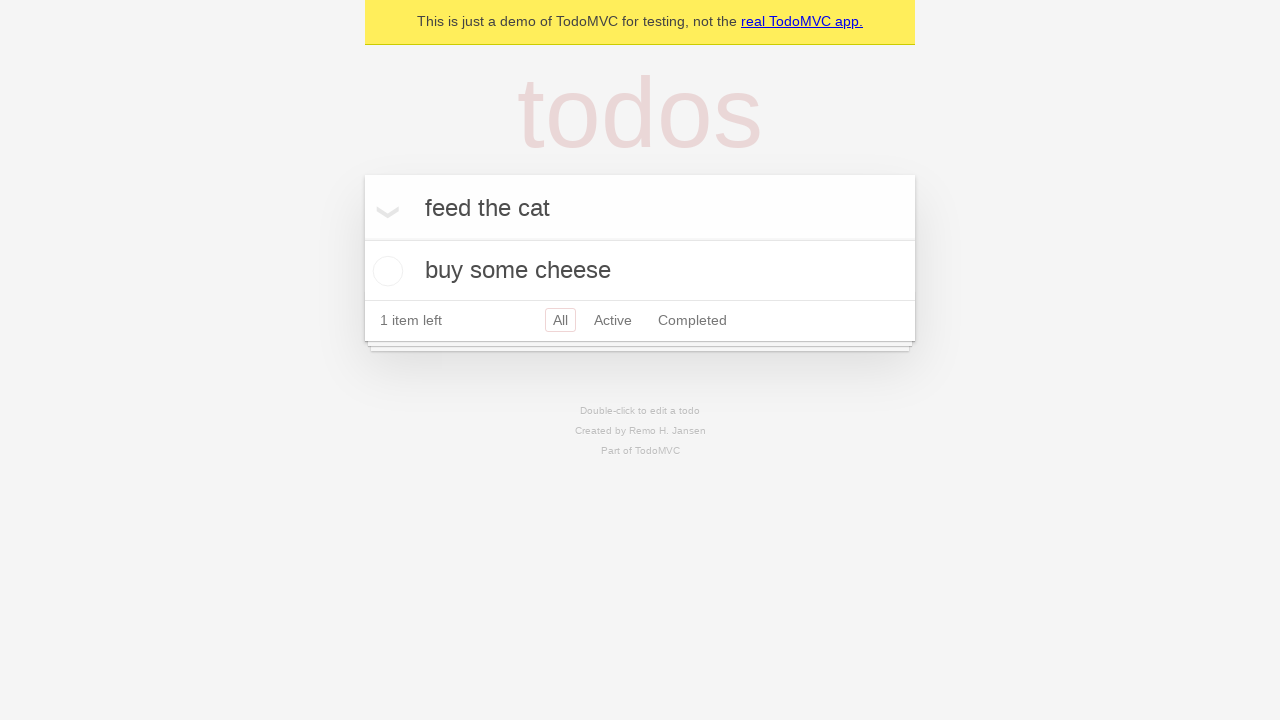

Pressed Enter to add 'feed the cat' to the todo list on internal:attr=[placeholder="What needs to be done?"i]
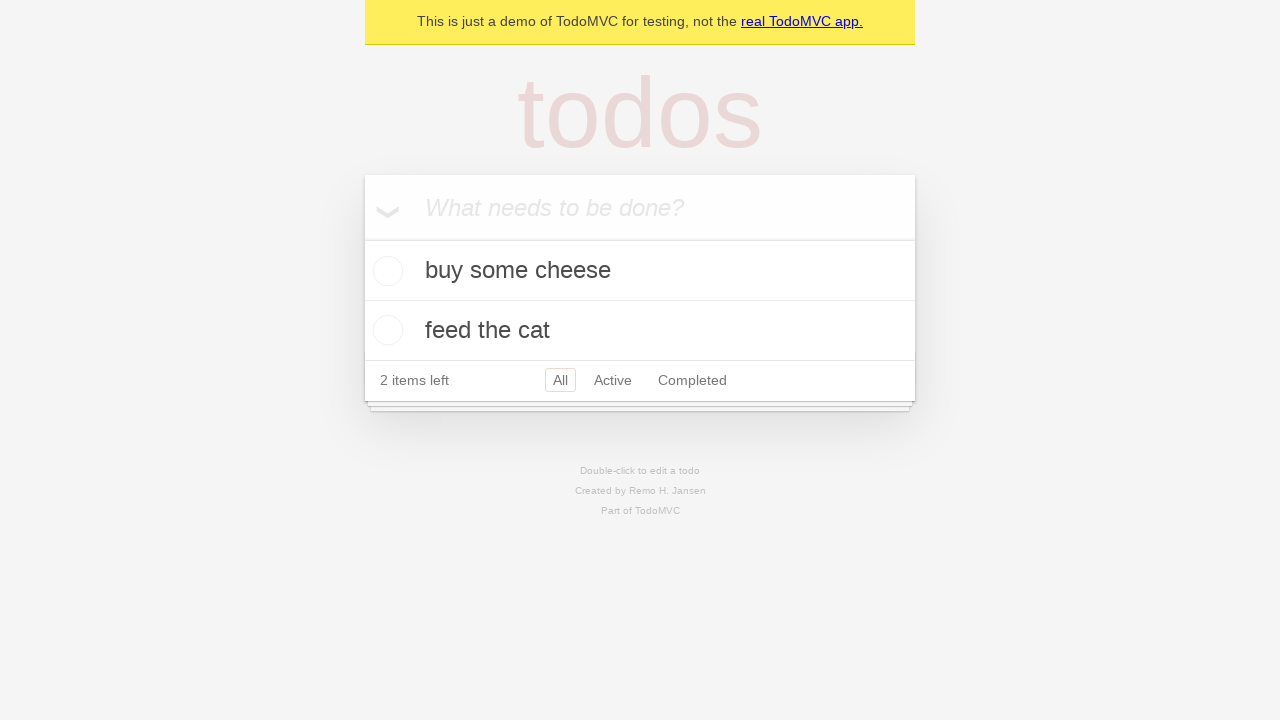

Filled new todo input with 'book a doctors appointment' on internal:attr=[placeholder="What needs to be done?"i]
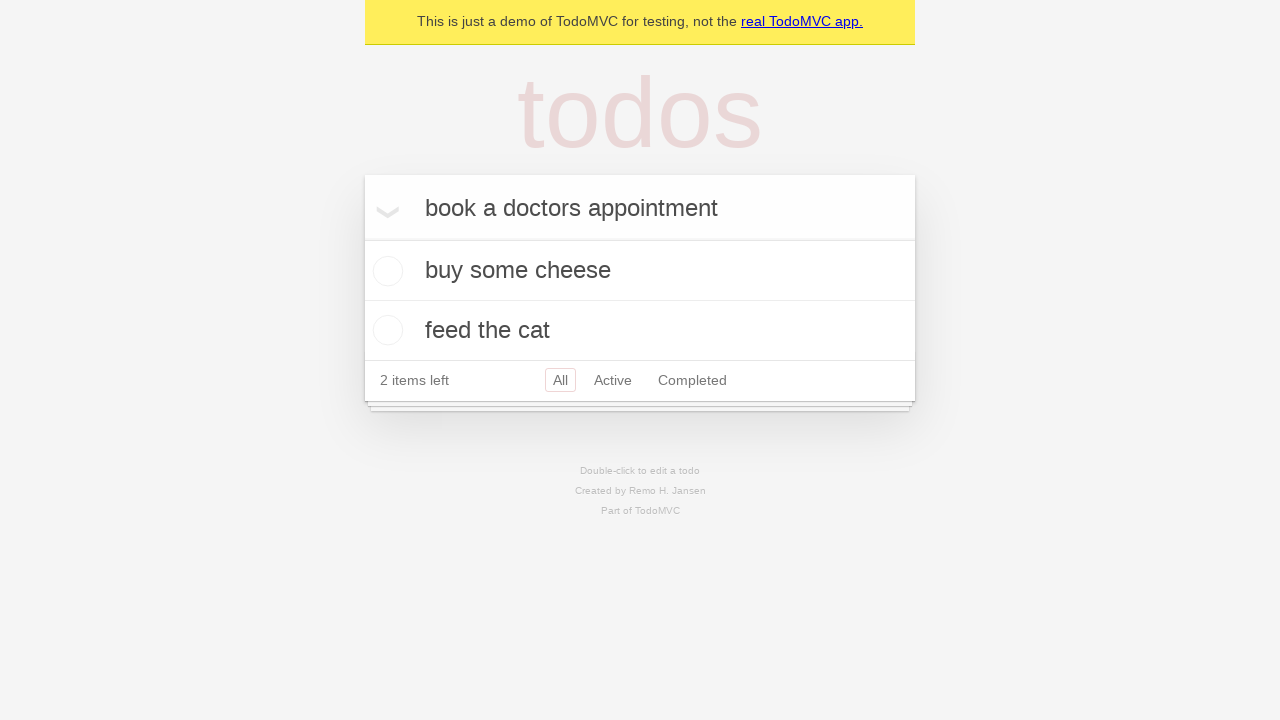

Pressed Enter to add 'book a doctors appointment' to the todo list on internal:attr=[placeholder="What needs to be done?"i]
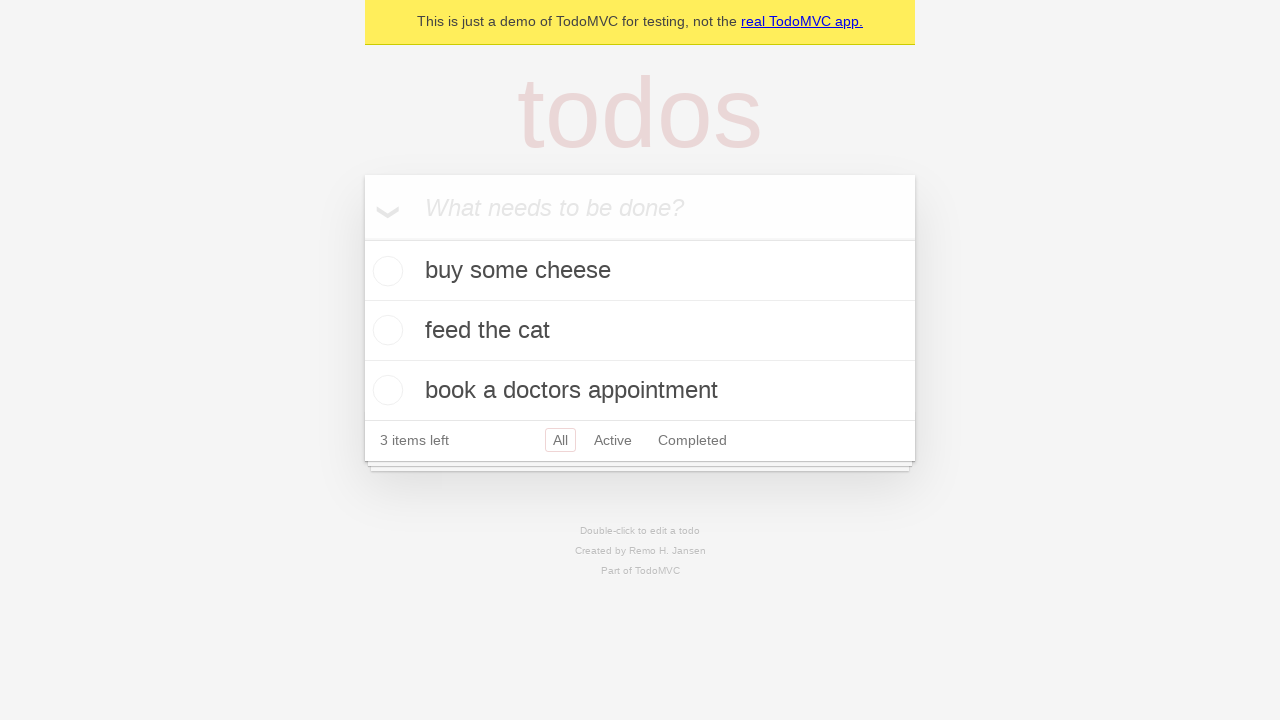

Waited for all 3 todo items to be present in the DOM
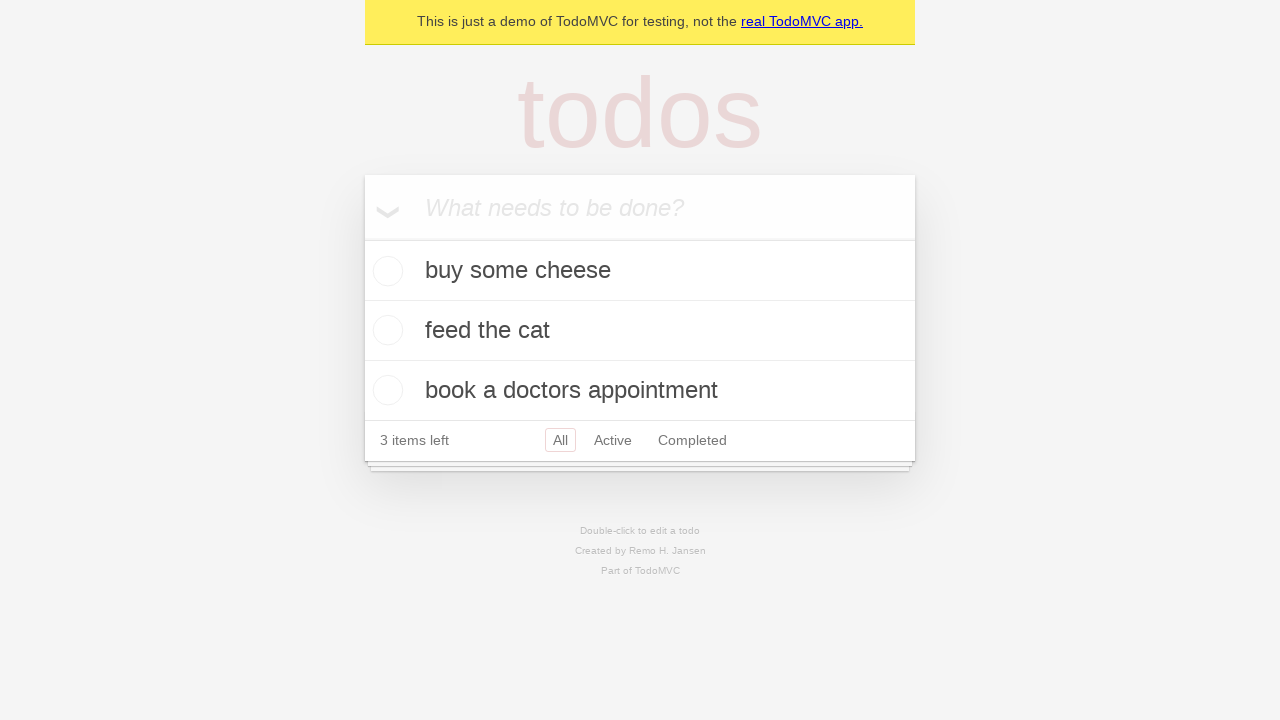

Checked the 'Mark all as complete' toggle to mark all items as complete at (362, 238) on internal:label="Mark all as complete"i
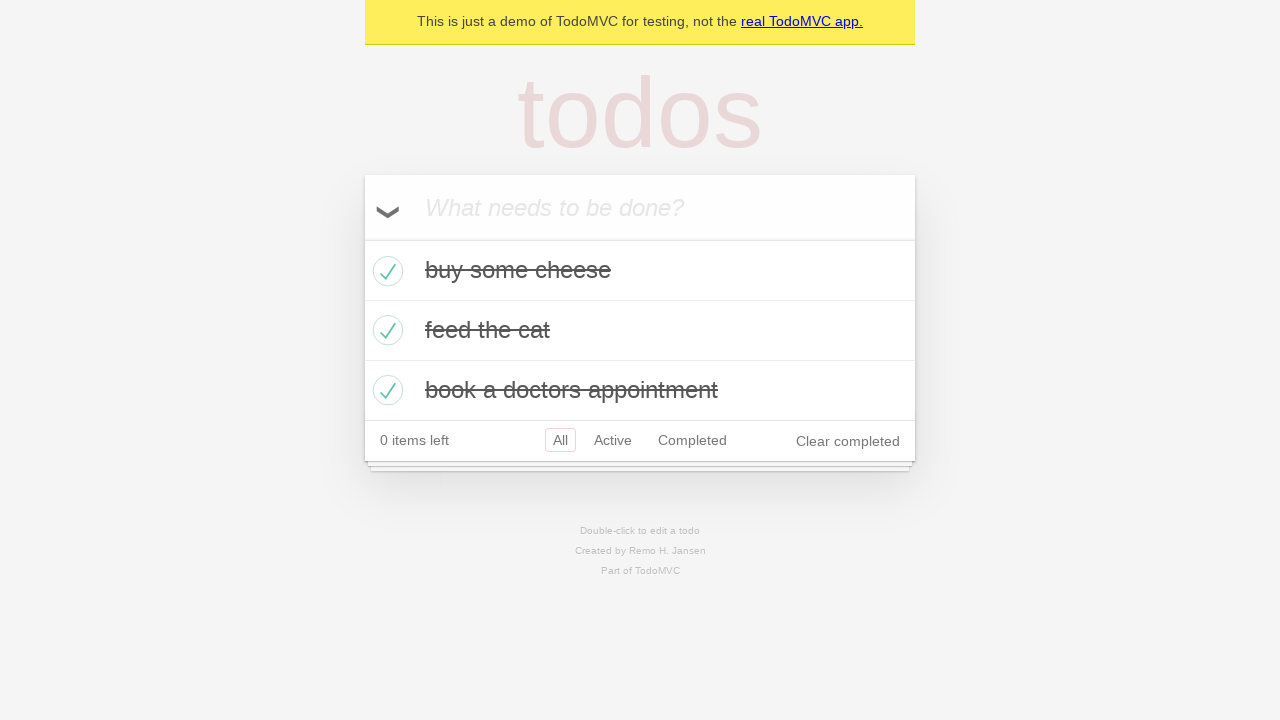

Unchecked the 'Mark all as complete' toggle to clear the complete state of all items at (362, 238) on internal:label="Mark all as complete"i
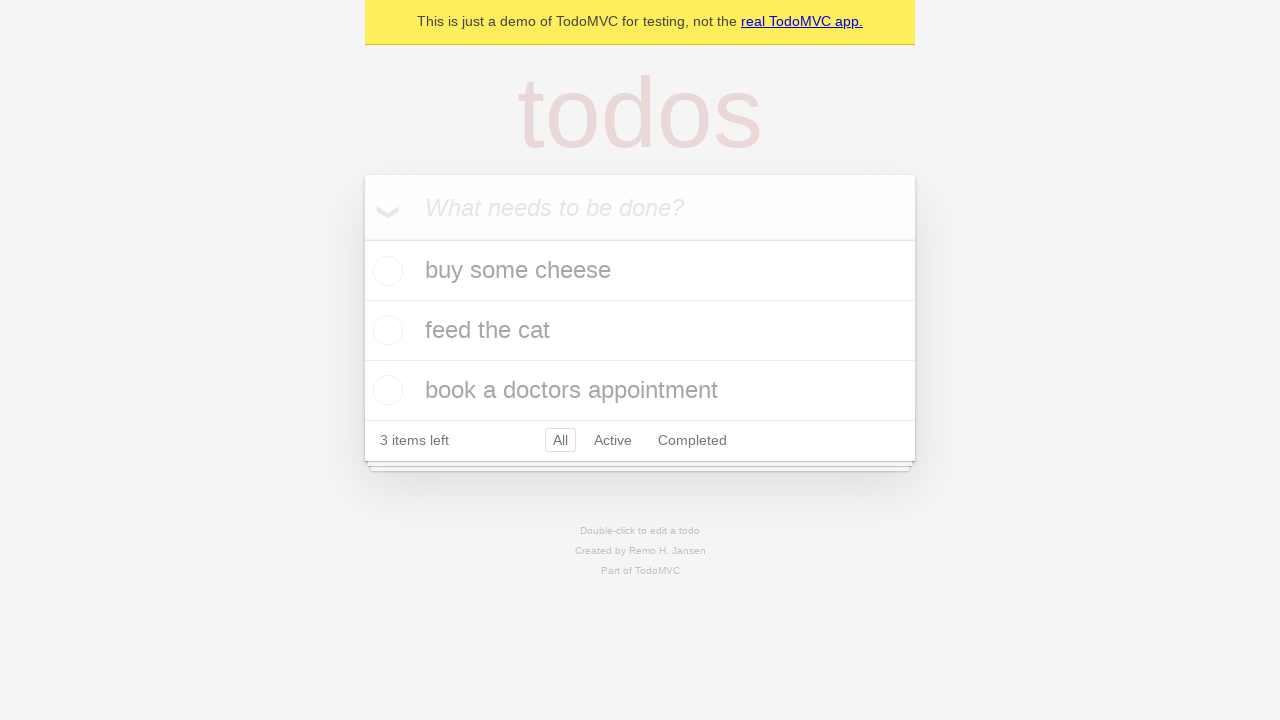

Waited 500ms for uncompleted state to be fully rendered
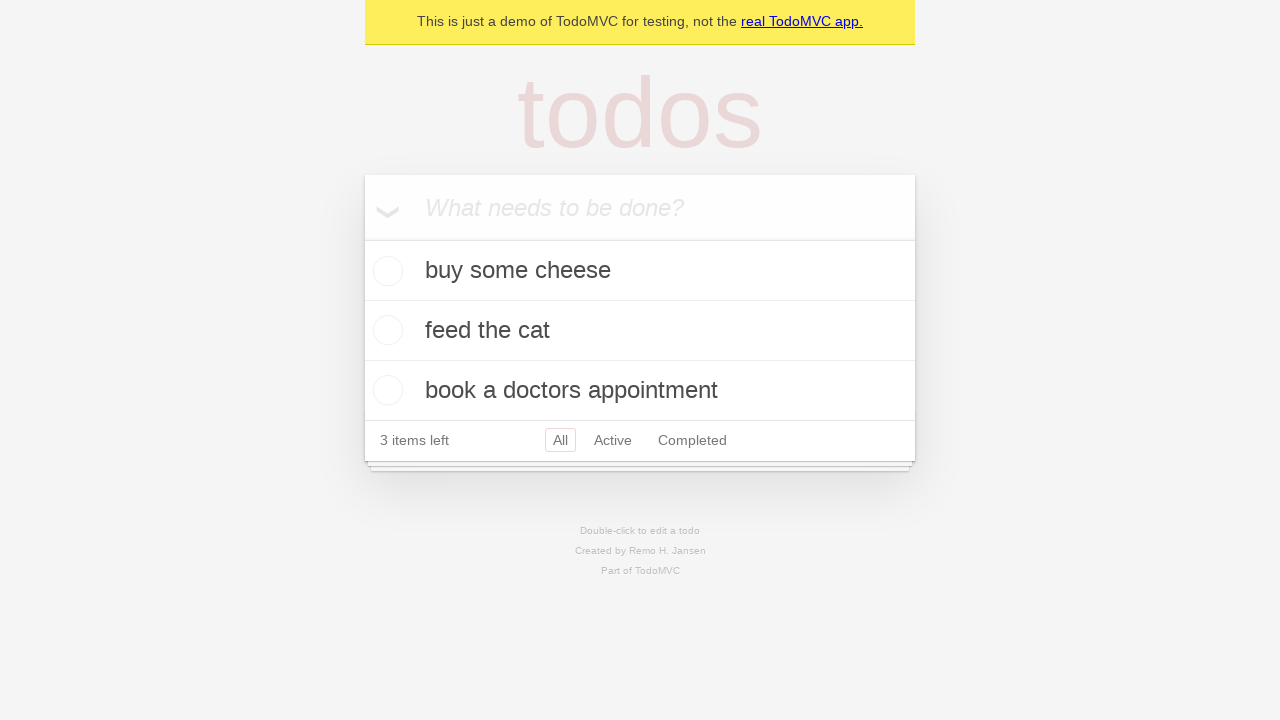

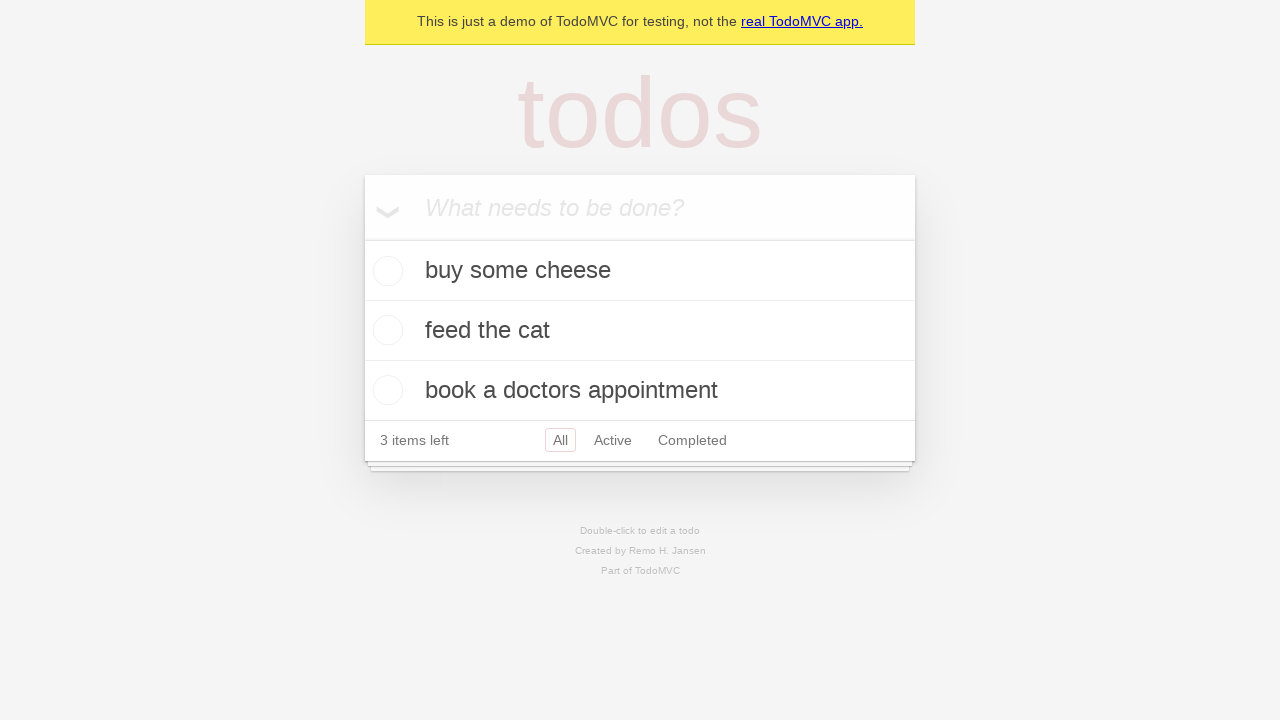